Tests a data types form by filling in personal information fields (leaving zip code empty), submitting the form, and verifying that the empty zip code field shows red validation color while all other filled fields show green validation color.

Starting URL: https://bonigarcia.dev/selenium-webdriver-java/data-types.html

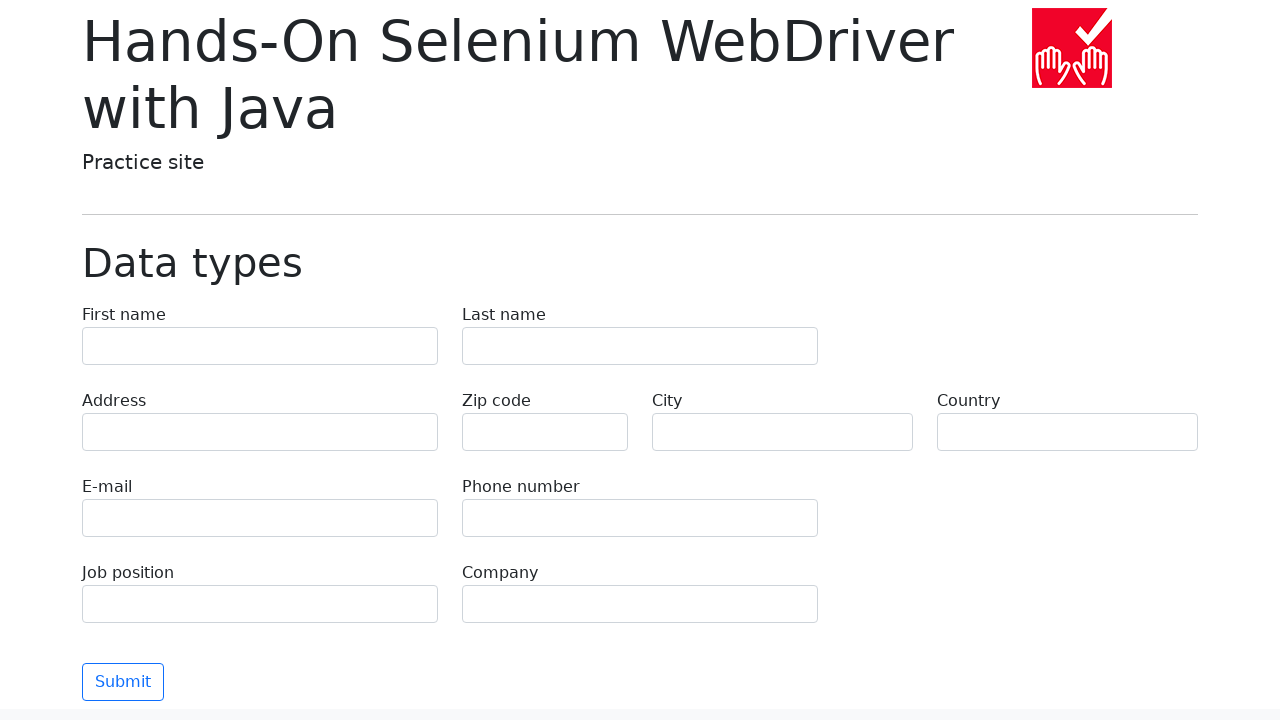

Filled first name field with 'Иван' on input[name='first-name']
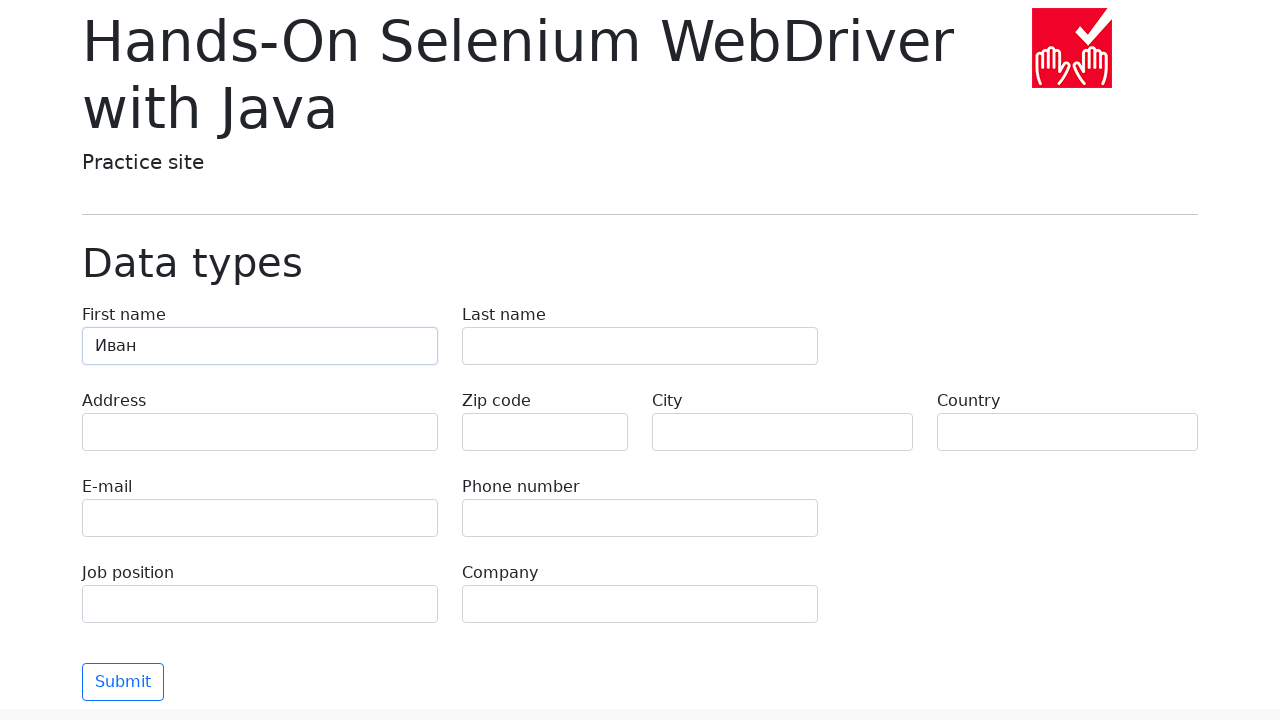

Filled last name field with 'Петров' on input[name='last-name']
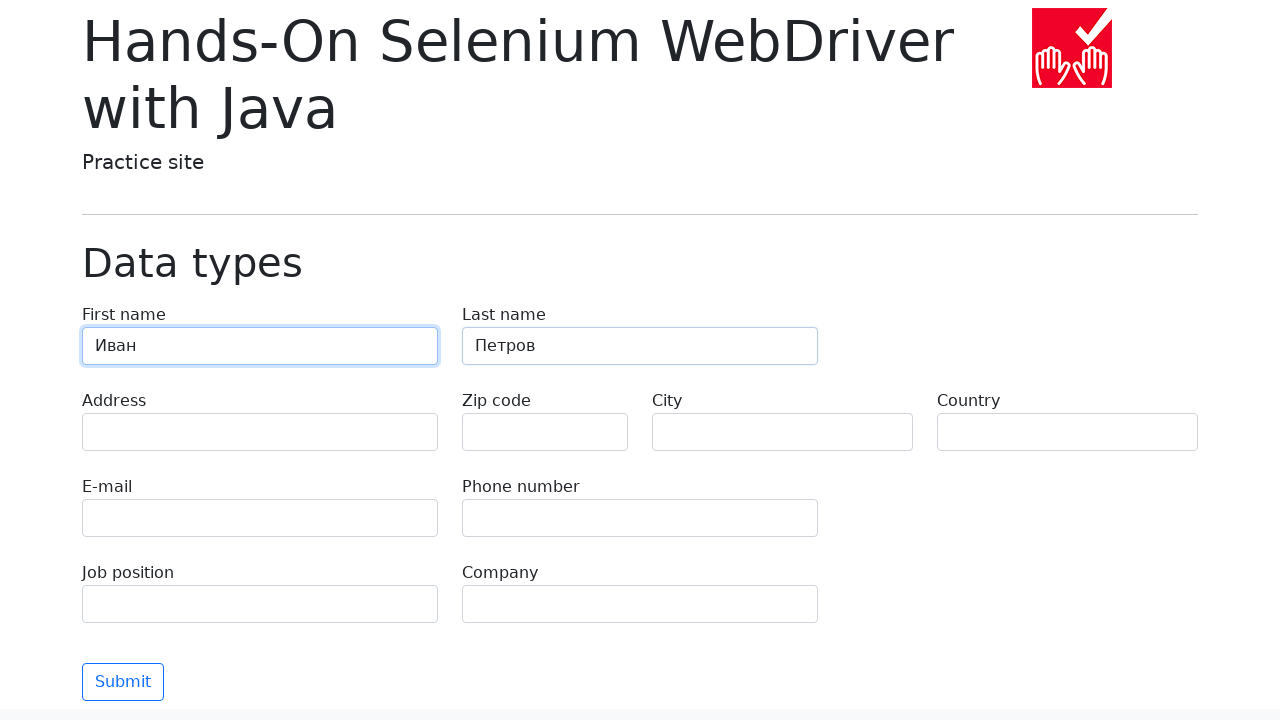

Filled address field with 'Ленина, 55-3' on input[name='address']
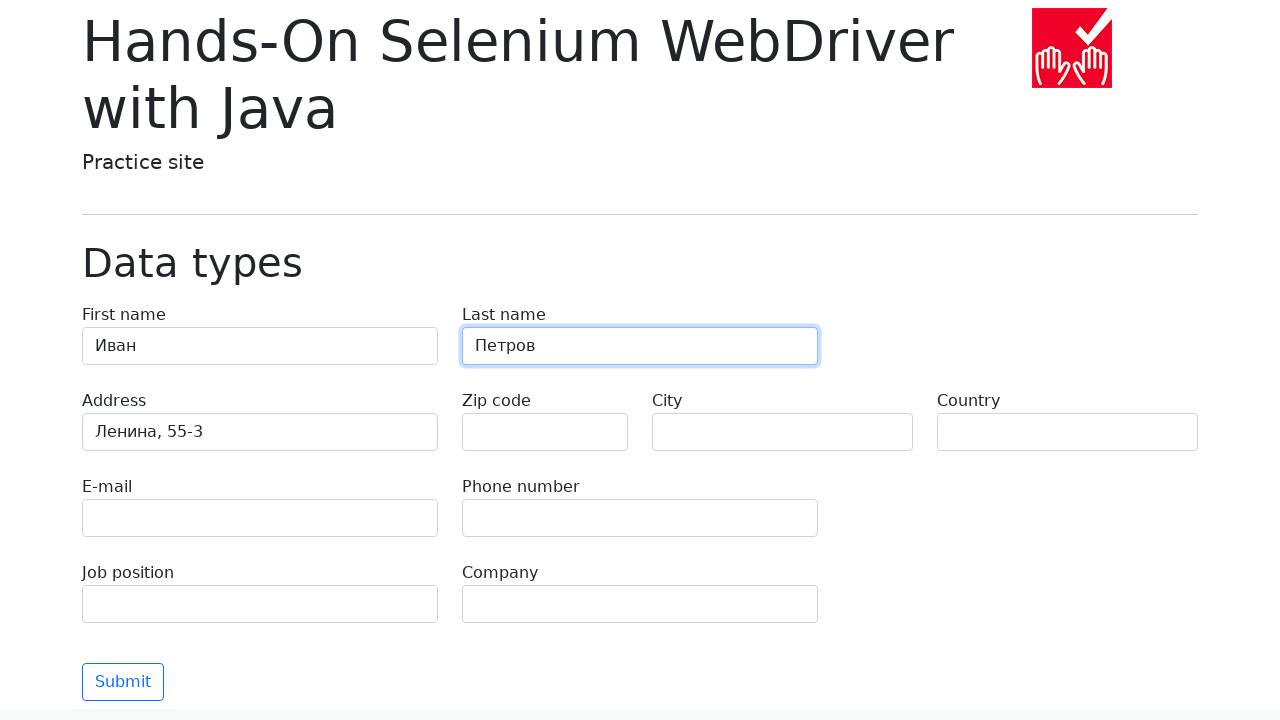

Filled email field with 'test@skypro.com' on input[name='e-mail']
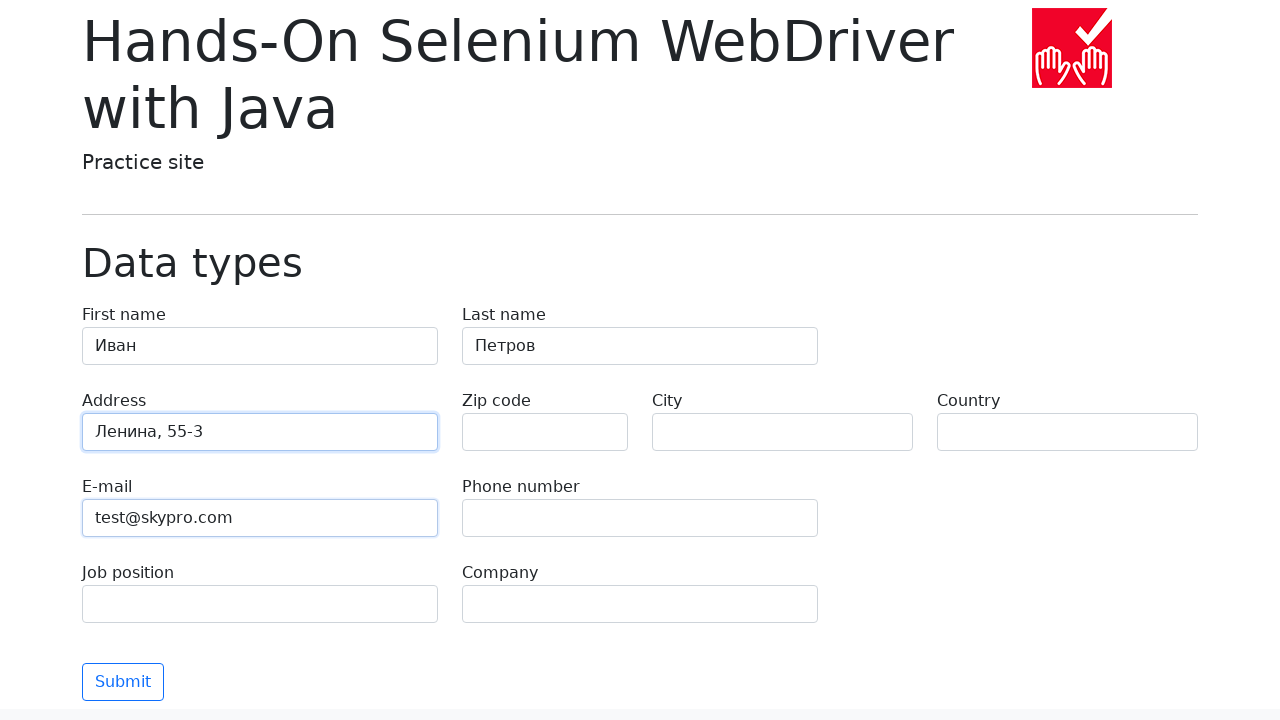

Filled phone number field with '+7985899998787' on input[name='phone']
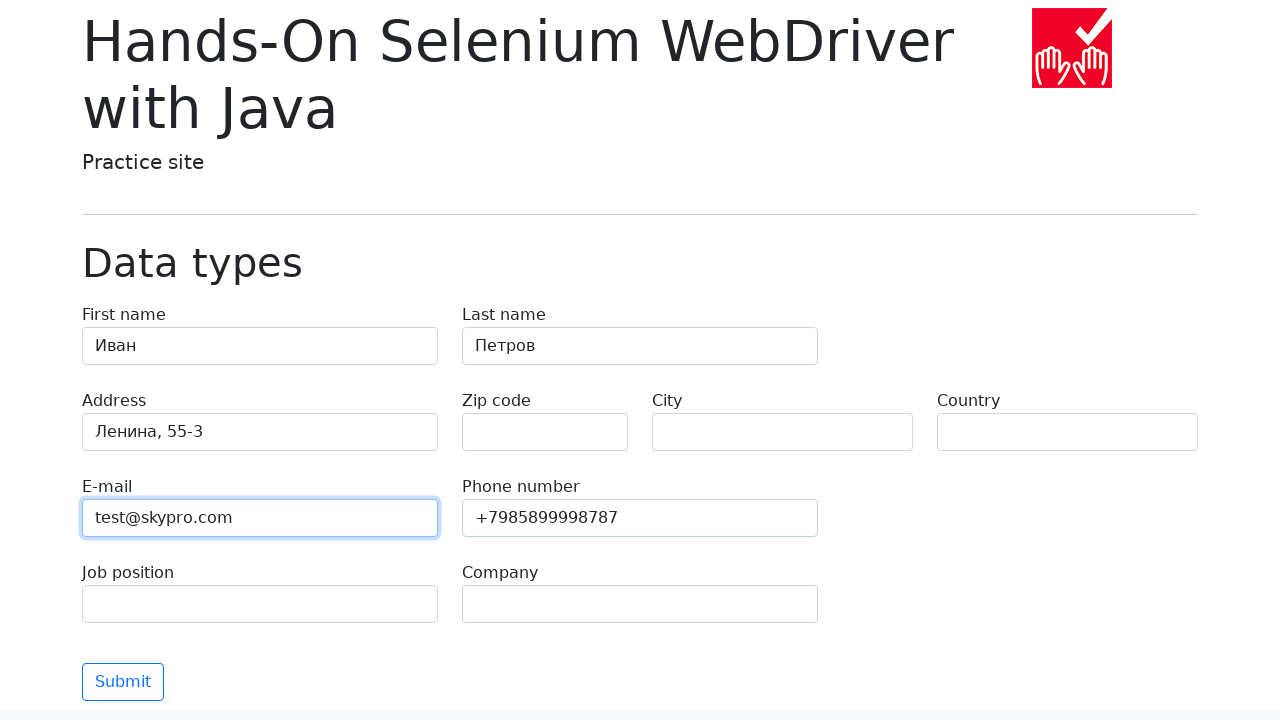

Left zip code field empty on input[name='zip-code']
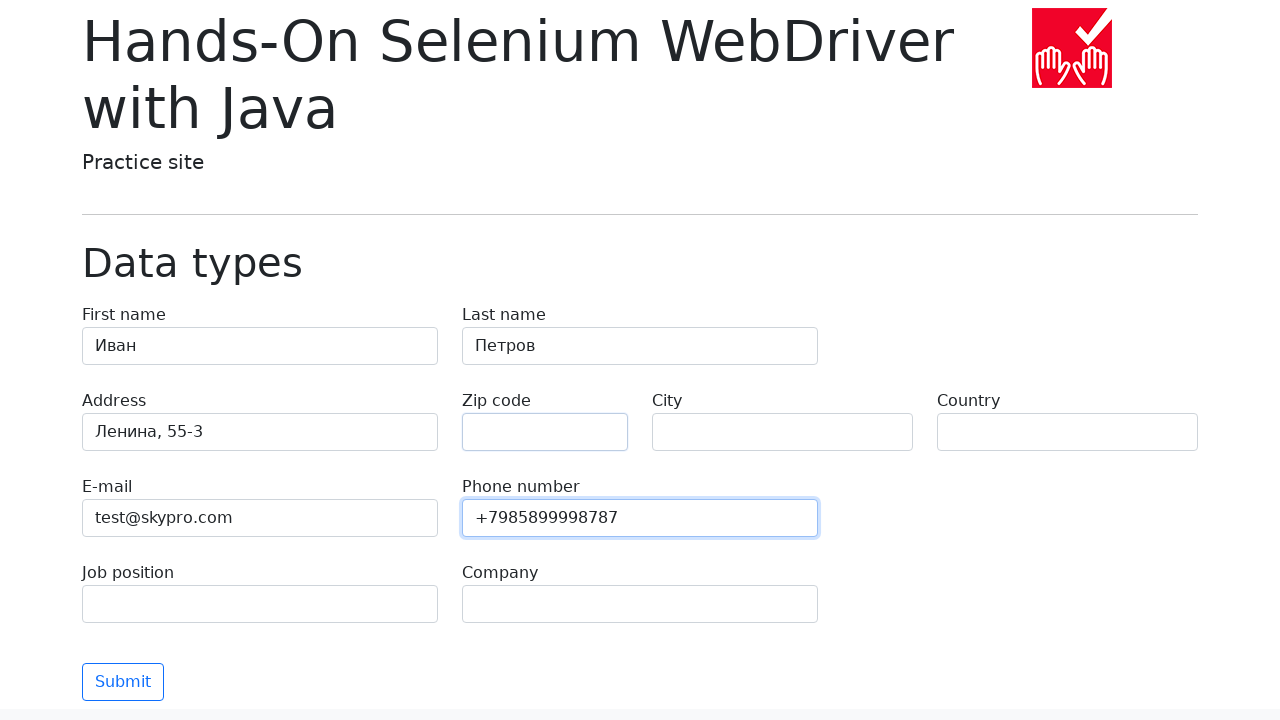

Filled city field with 'Москва' on input[name='city']
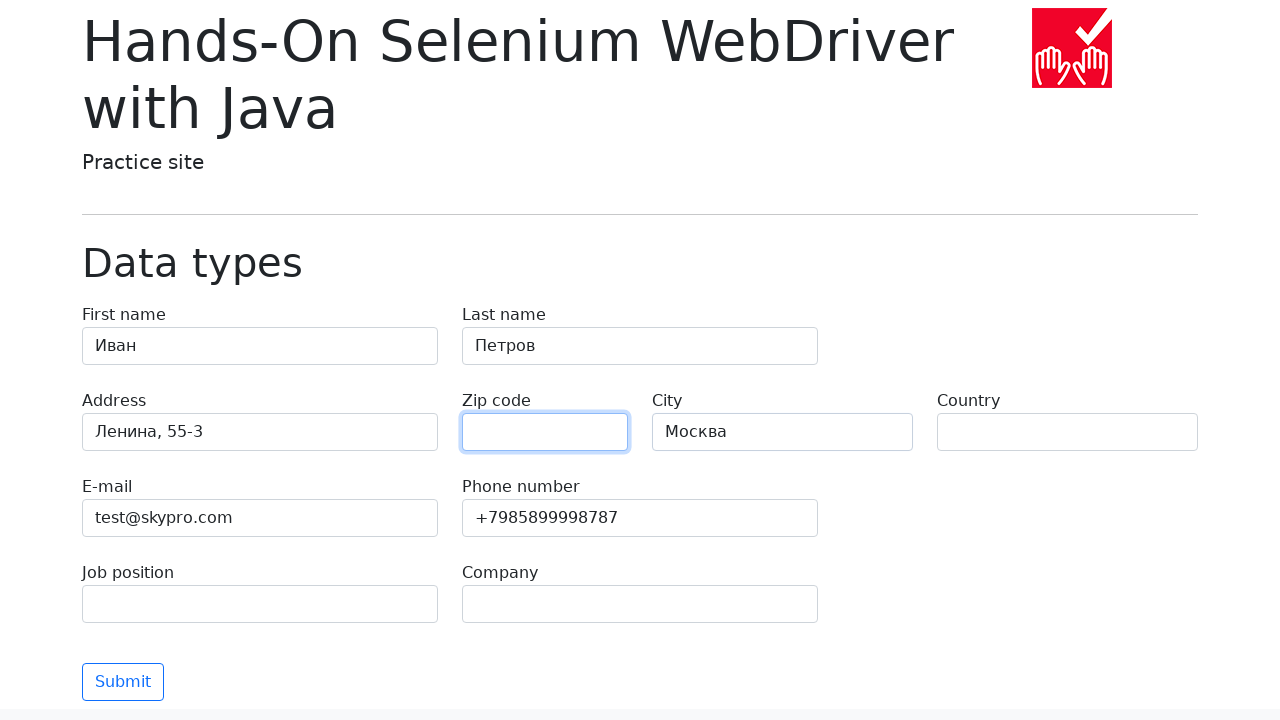

Filled country field with 'Россия' on input[name='country']
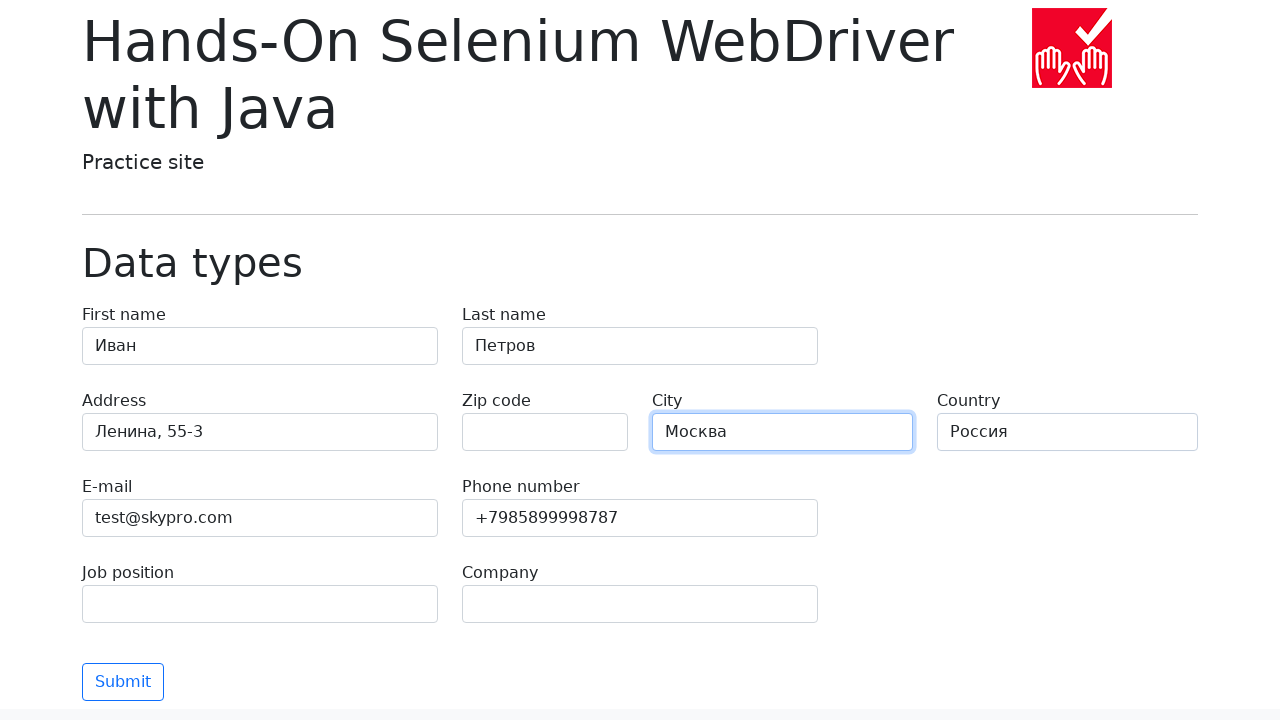

Filled job position field with 'QA' on input[name='job-position']
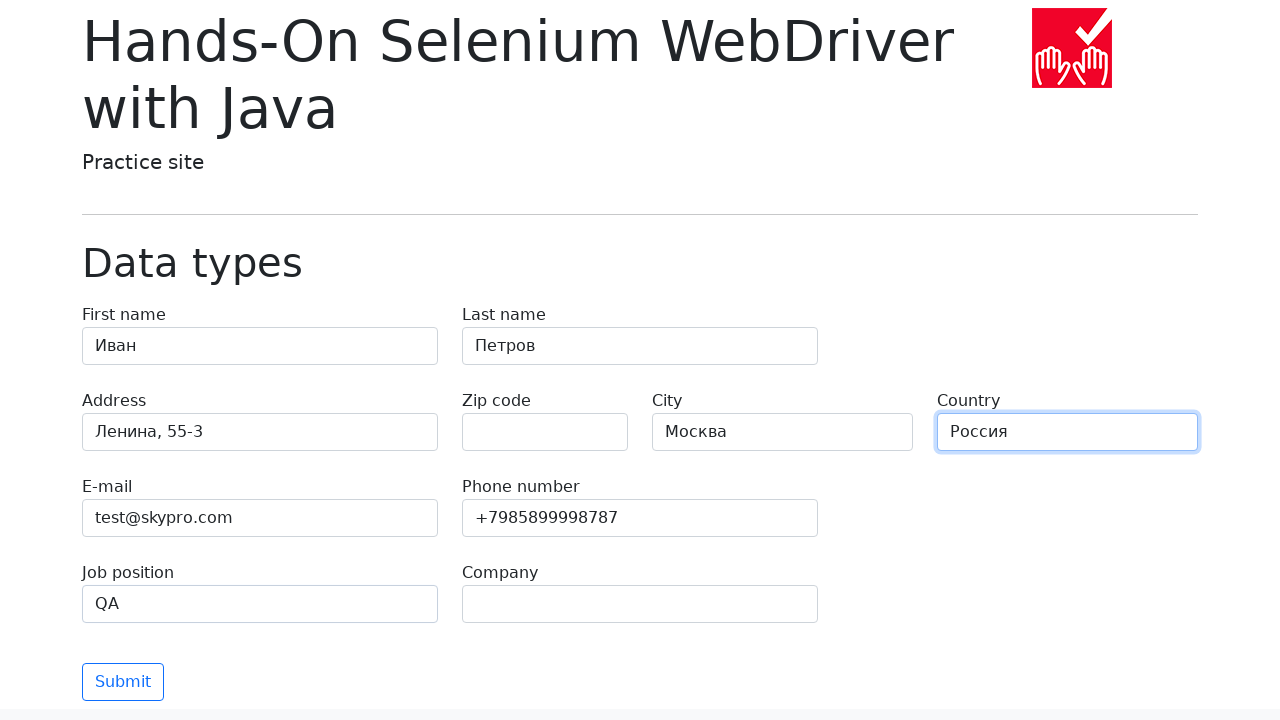

Filled company field with 'SkyPro' on input[name='company']
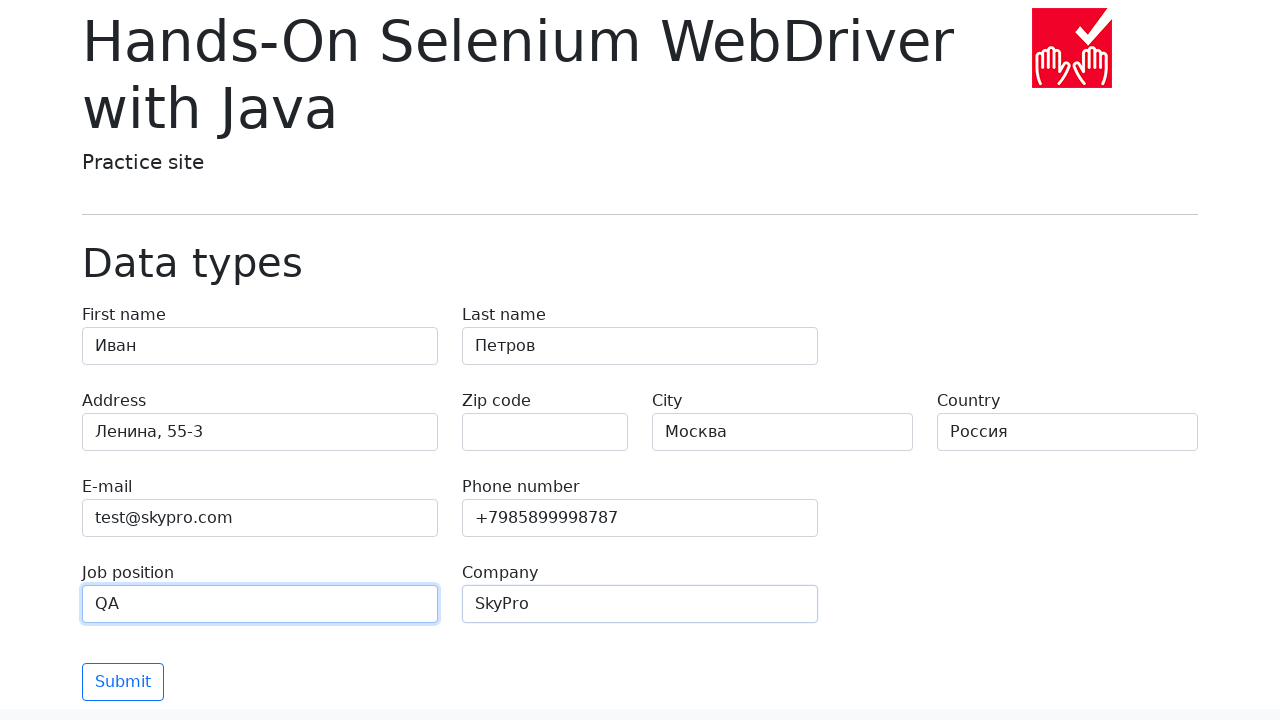

Clicked submit button to submit the form at (123, 682) on button[type='submit']
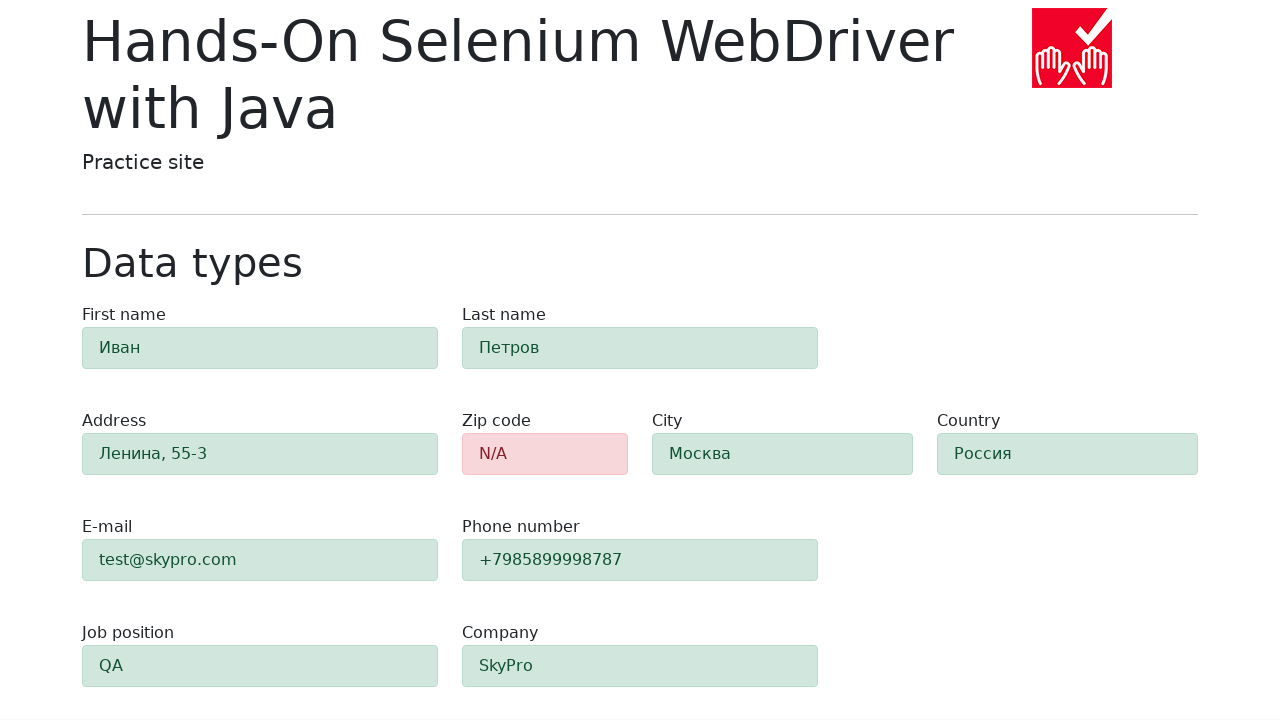

Waited for zip code field to appear in the DOM
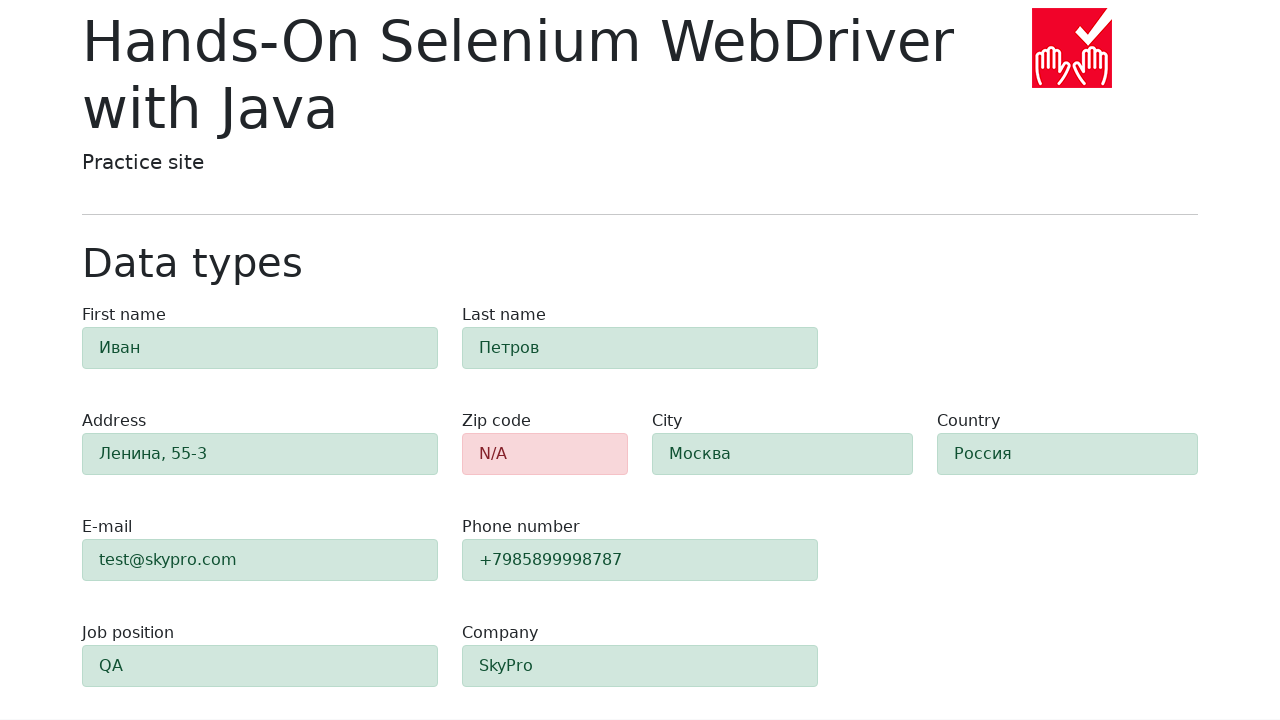

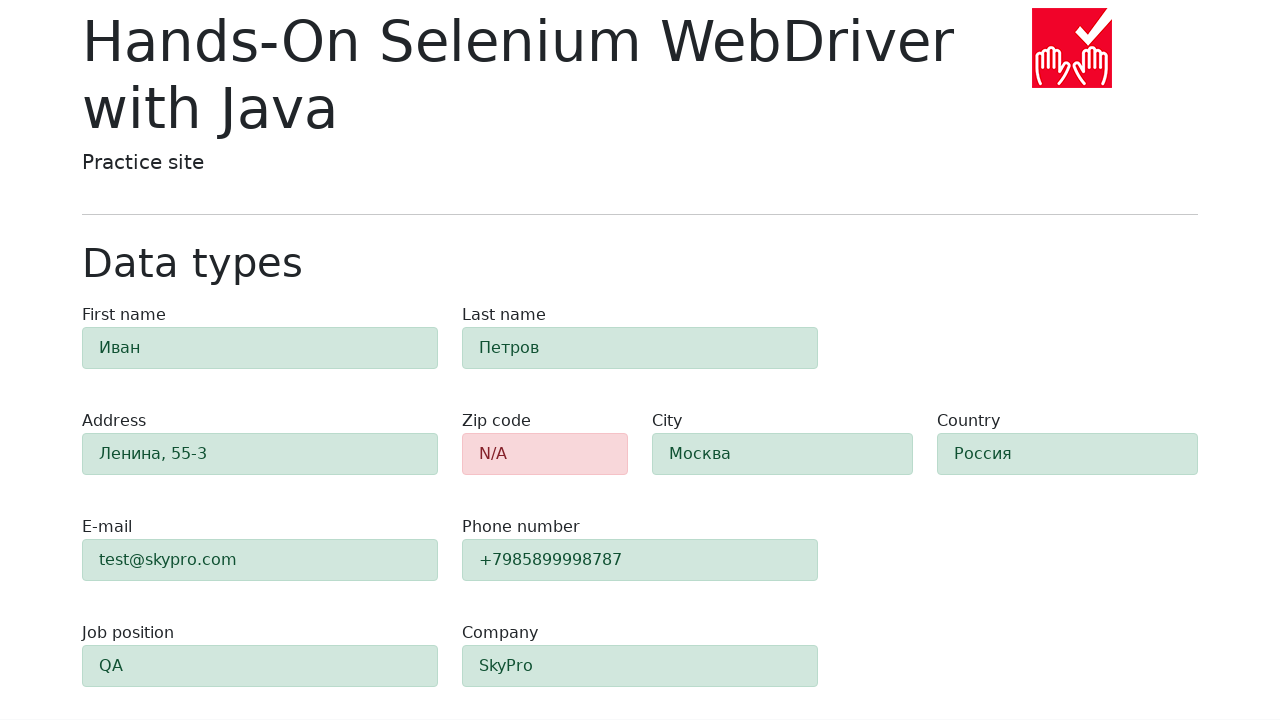